Tests interaction with shadow DOM elements by navigating to a page with shadow DOM components and locating an element within a shadow root

Starting URL: https://selectorshub.com/iframe-in-shadow-dom/

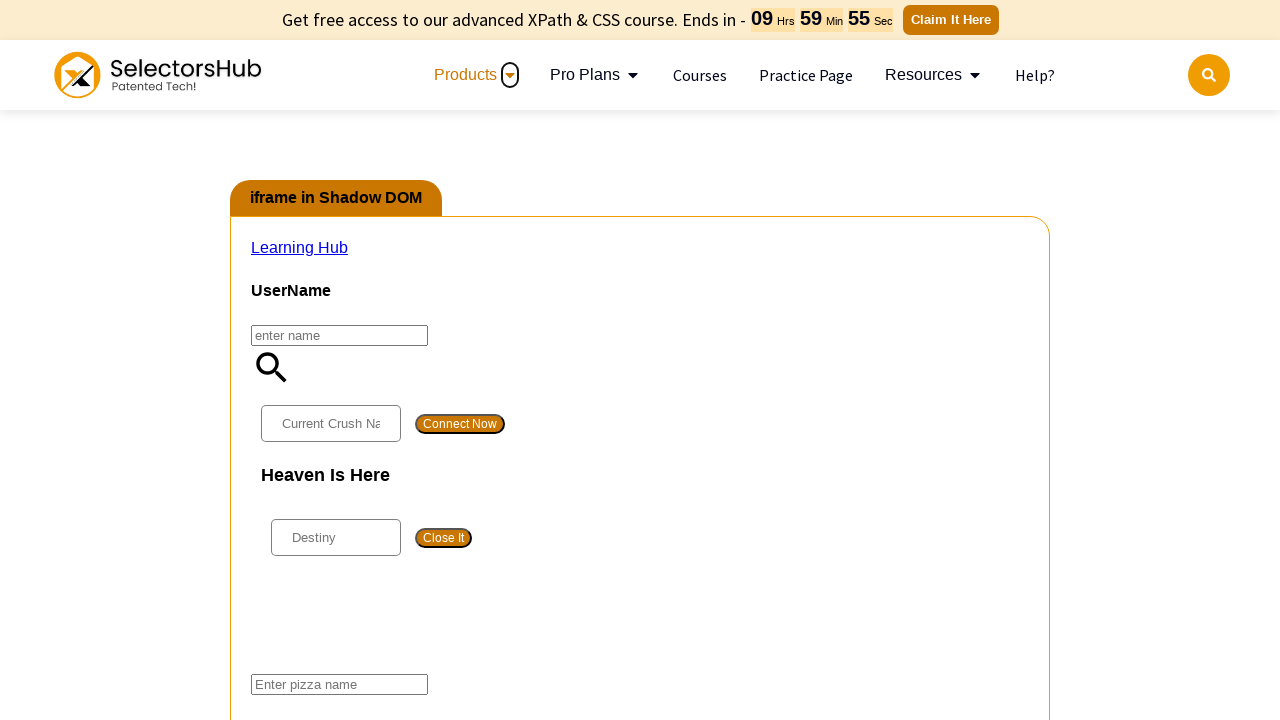

Moved mouse to coordinates (300, 400) at (300, 400)
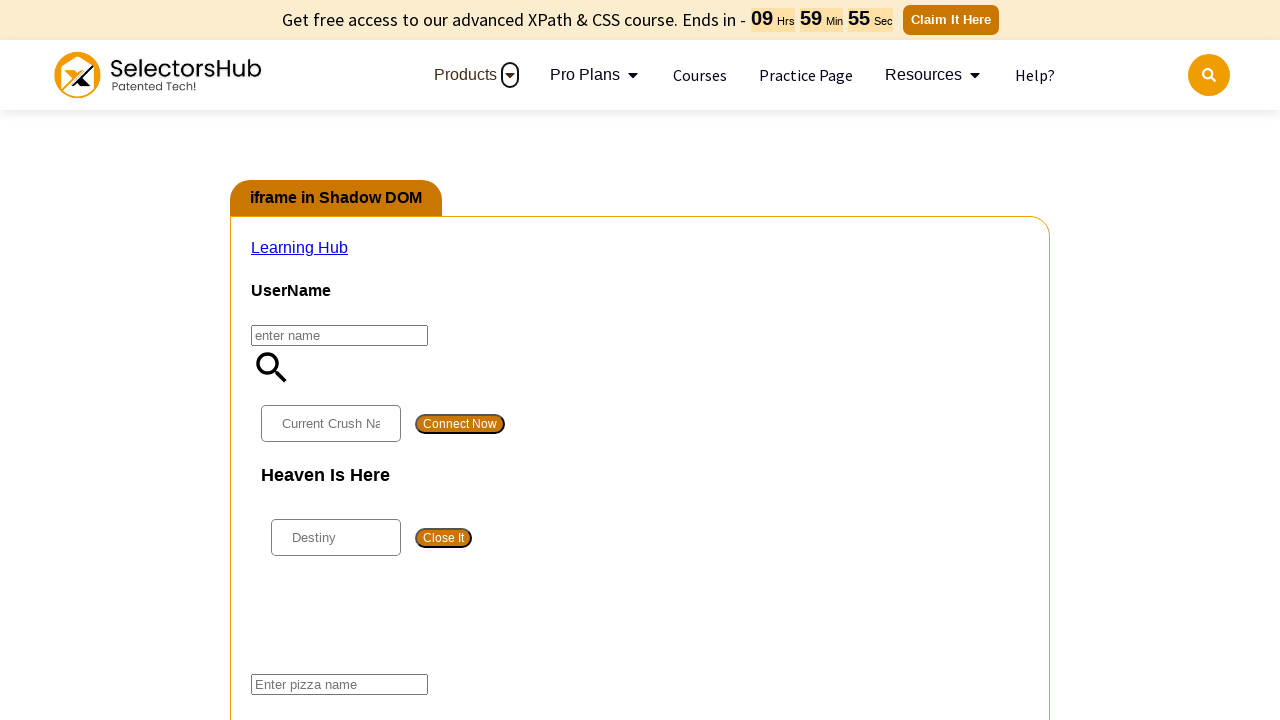

Waited 2000ms for page to fully load
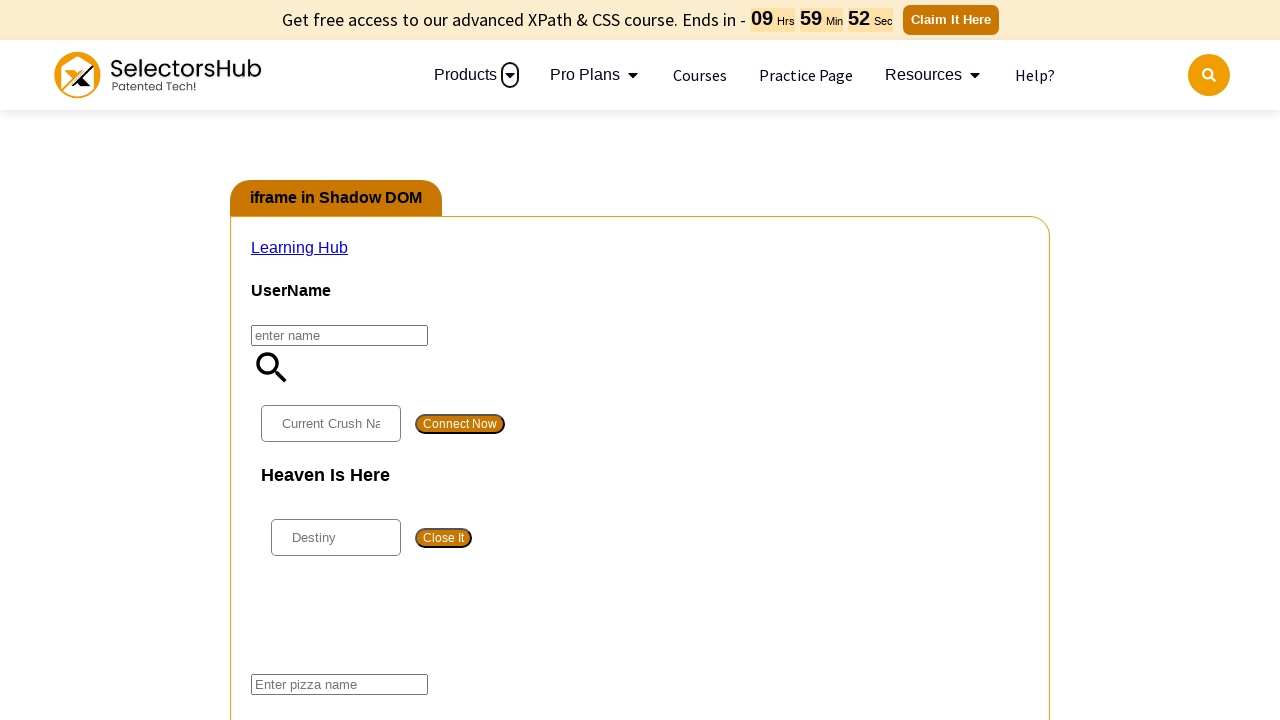

Located shadow DOM element #kils within #userName
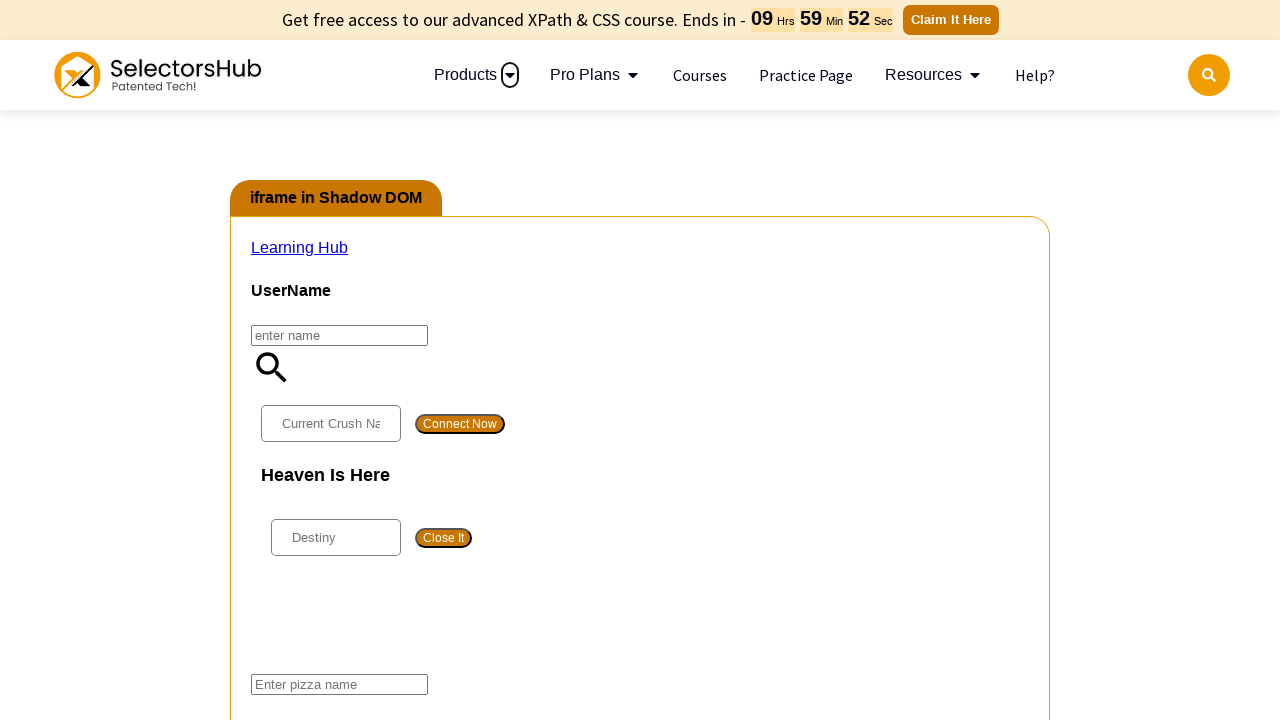

Filled shadow DOM input element with 'test_input_value' on #userName >> #kils
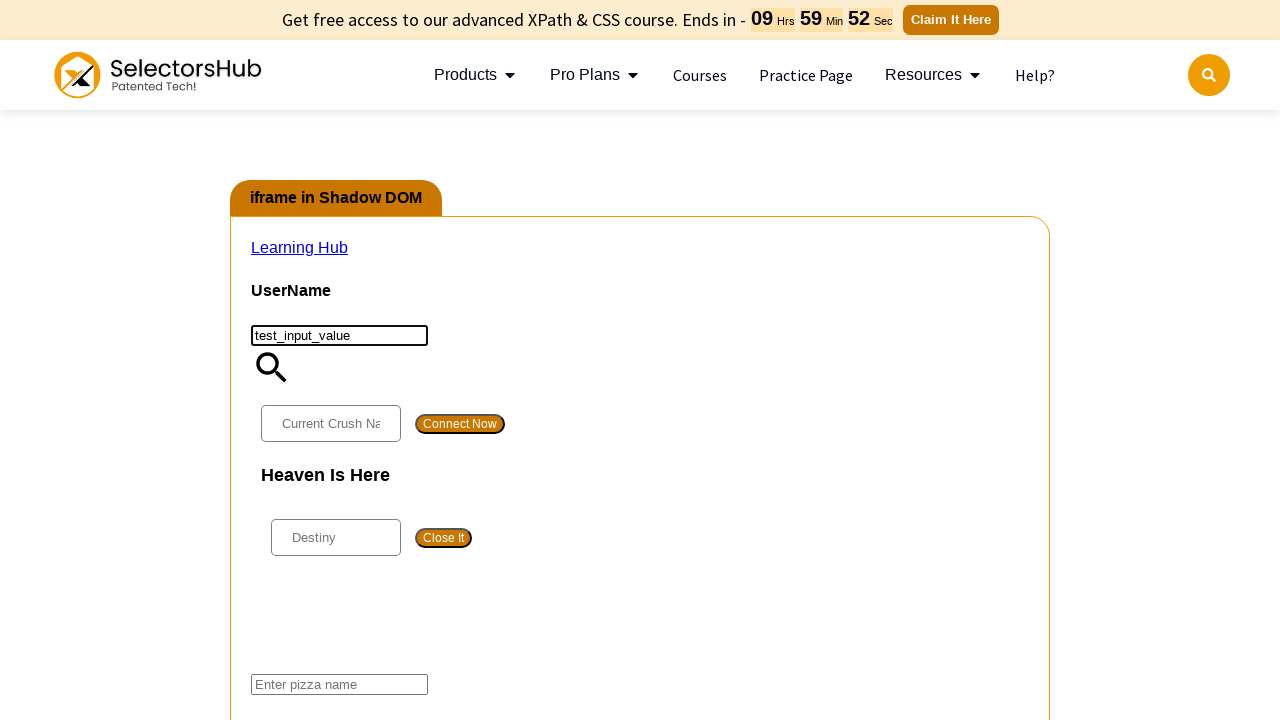

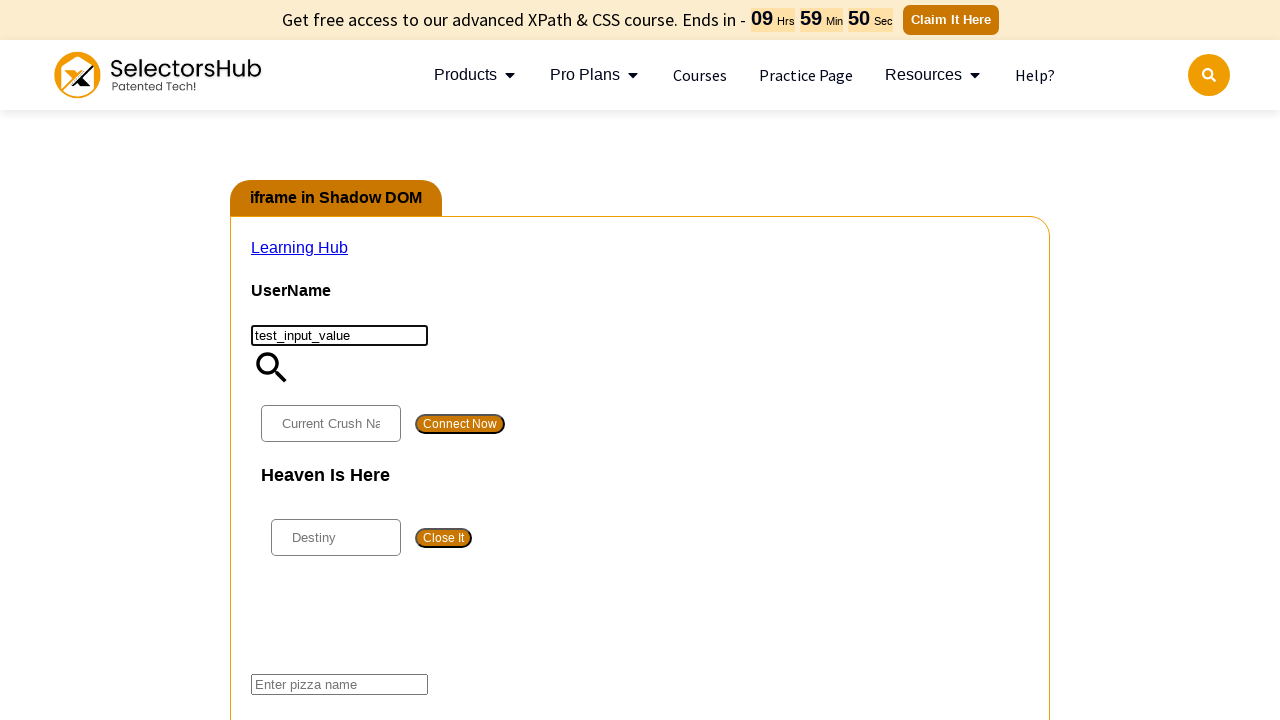